Tests the player filter functionality on Basketball Monster by selecting "All Players" from the filter dropdown and verifying the table loads with results.

Starting URL: https://basketballmonster.com/playerrankings.aspx

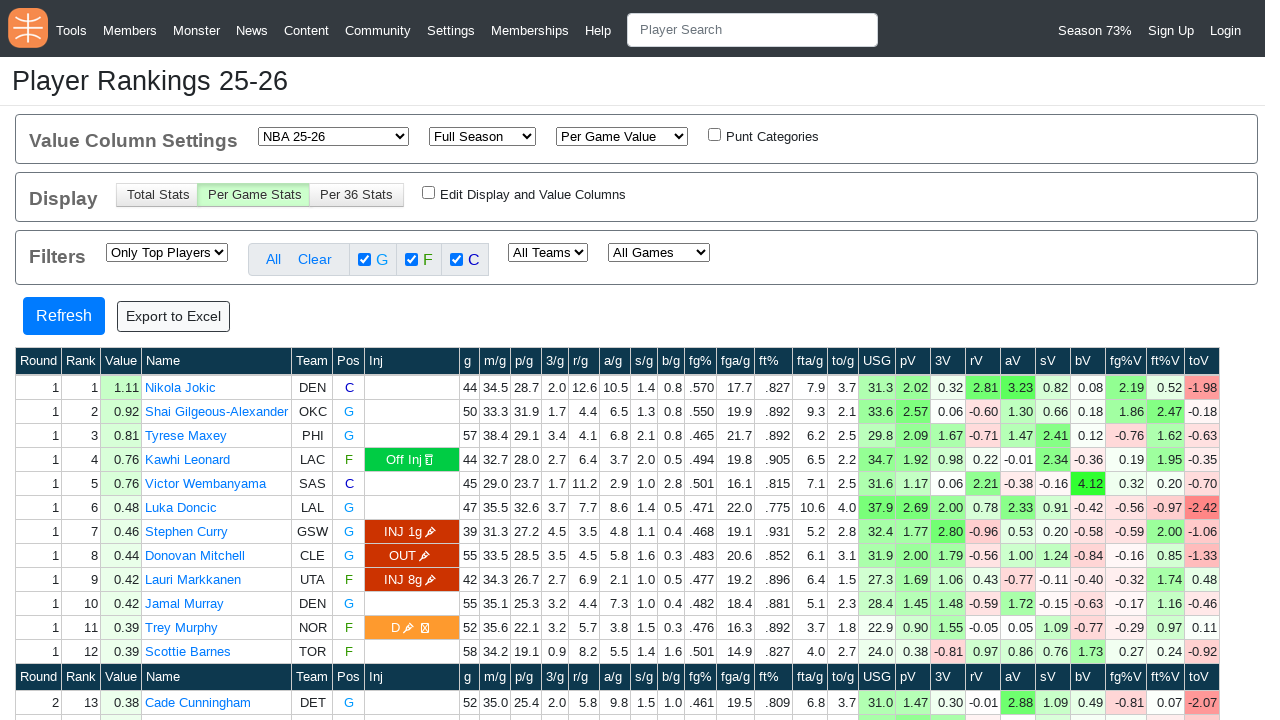

Player filter dropdown loaded
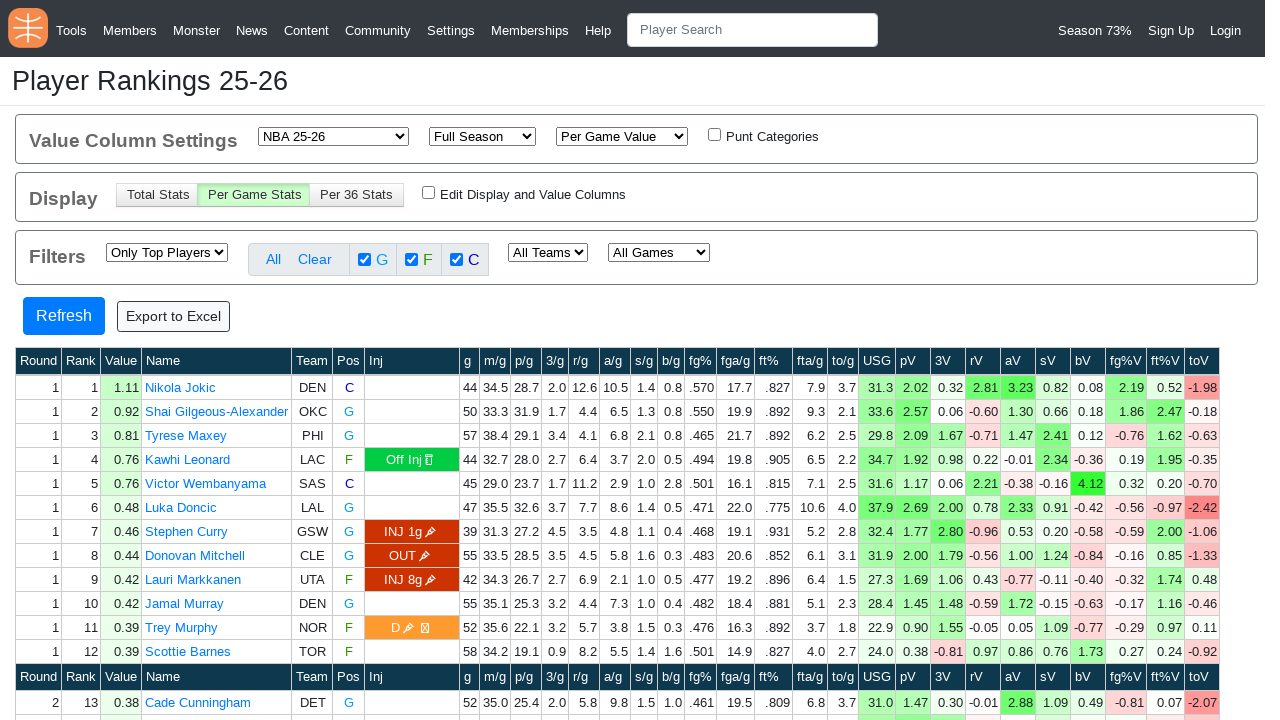

Selected 'All Players' from filter dropdown on #PlayerFilterControl
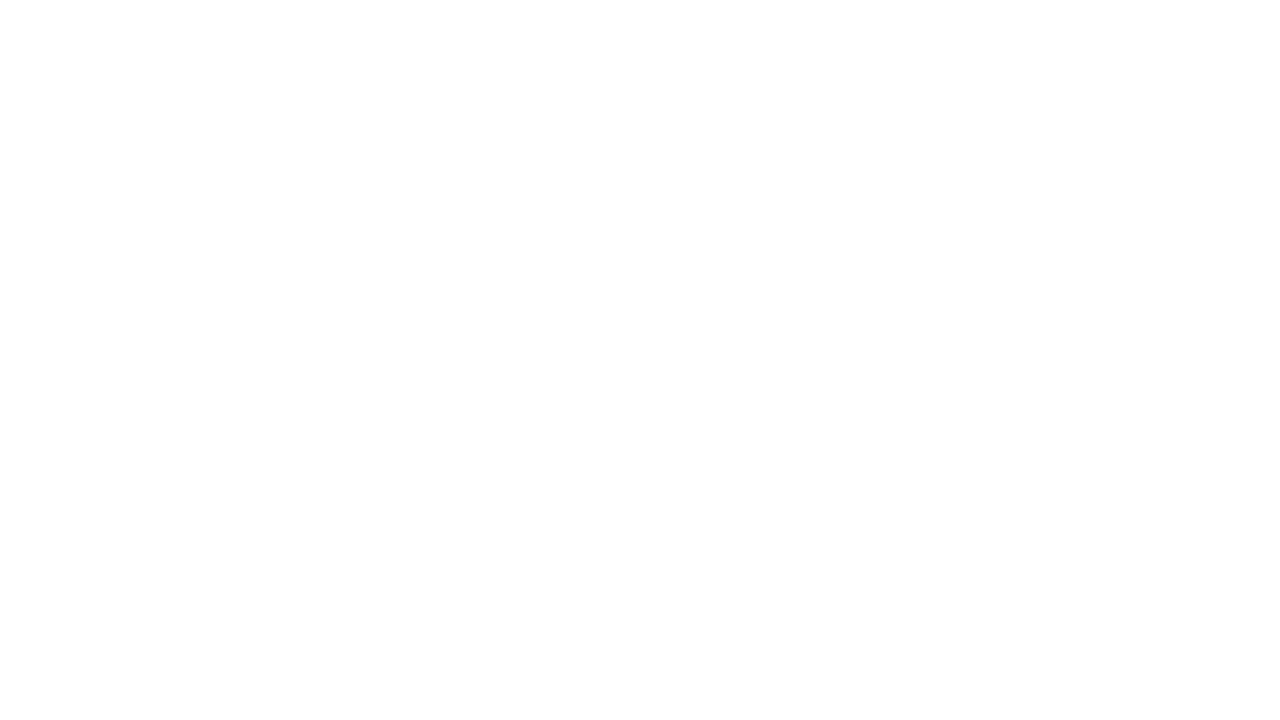

Player rankings table loaded
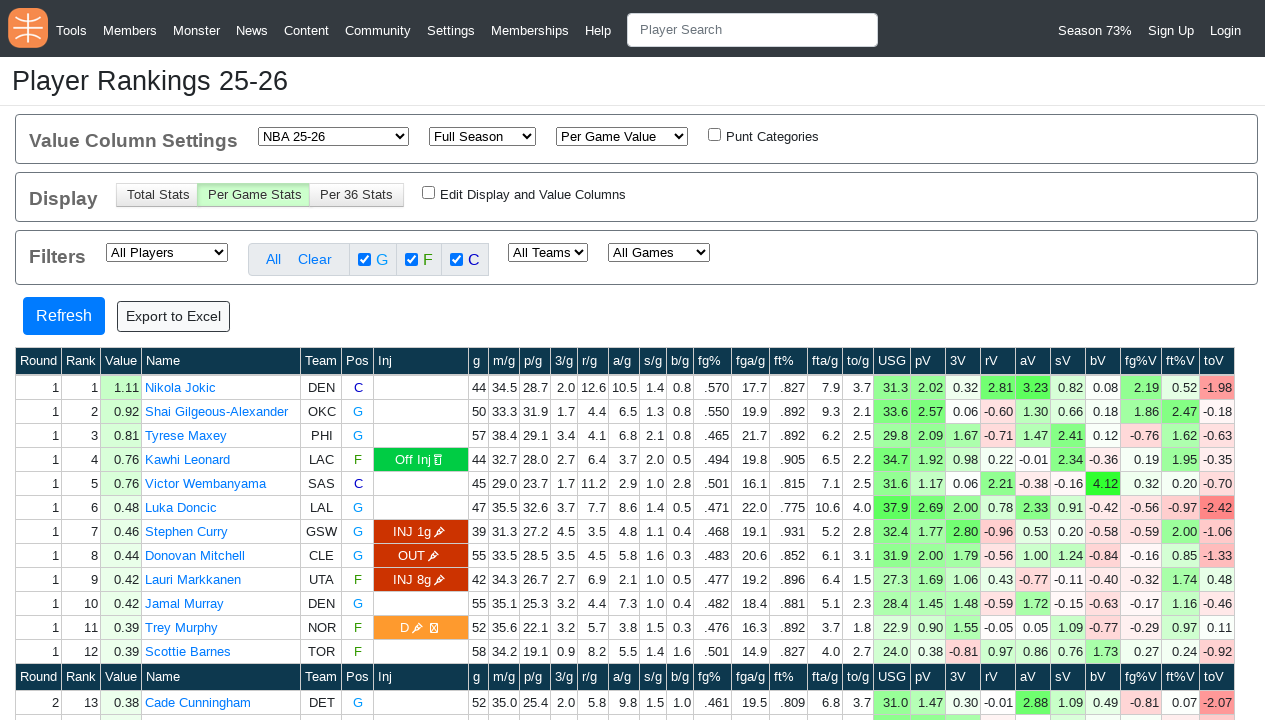

Table rows verified with player data present
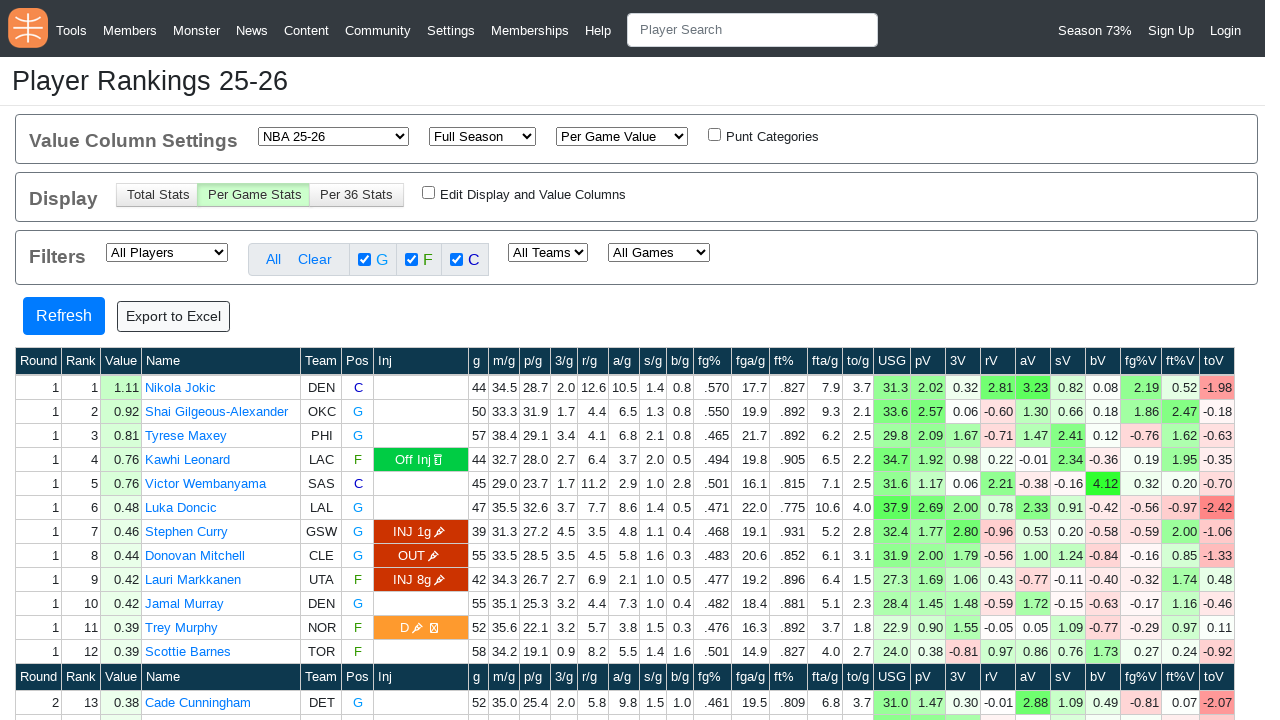

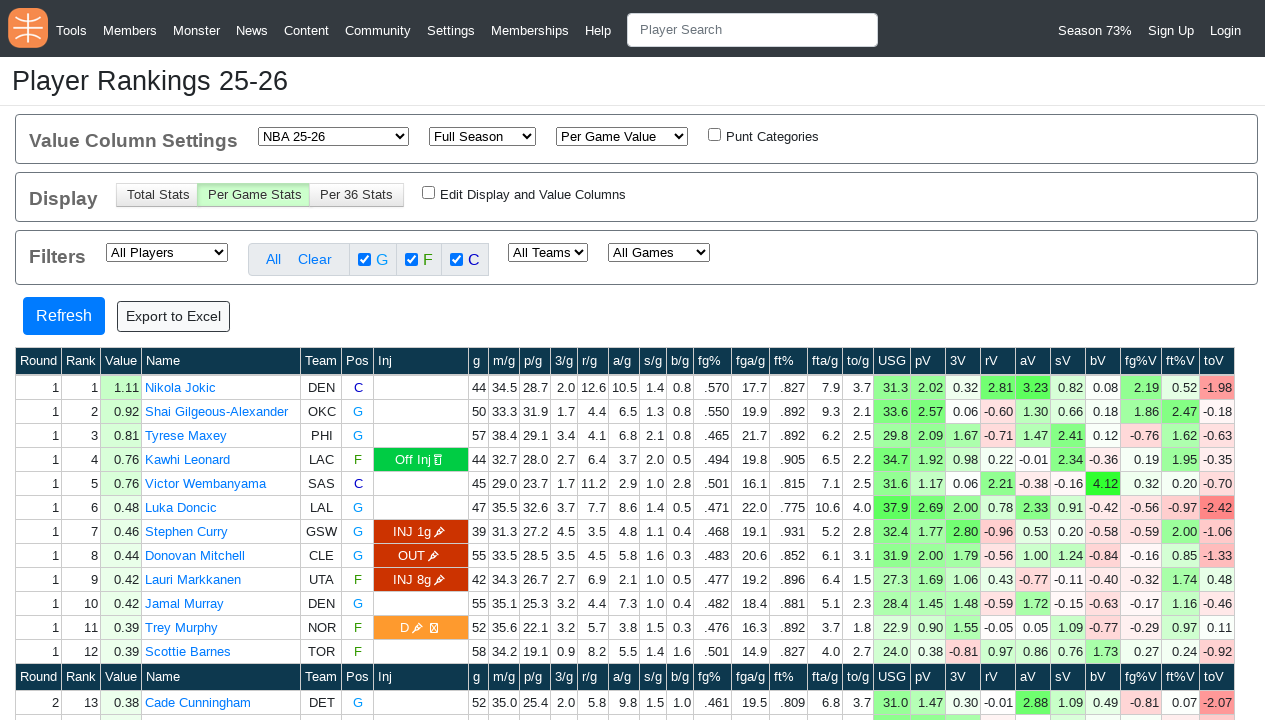